Tests a math exercise form by reading an input value, calculating the answer using a logarithmic formula, filling in the result, checking required checkboxes, and submitting the form.

Starting URL: http://suninjuly.github.io/math.html

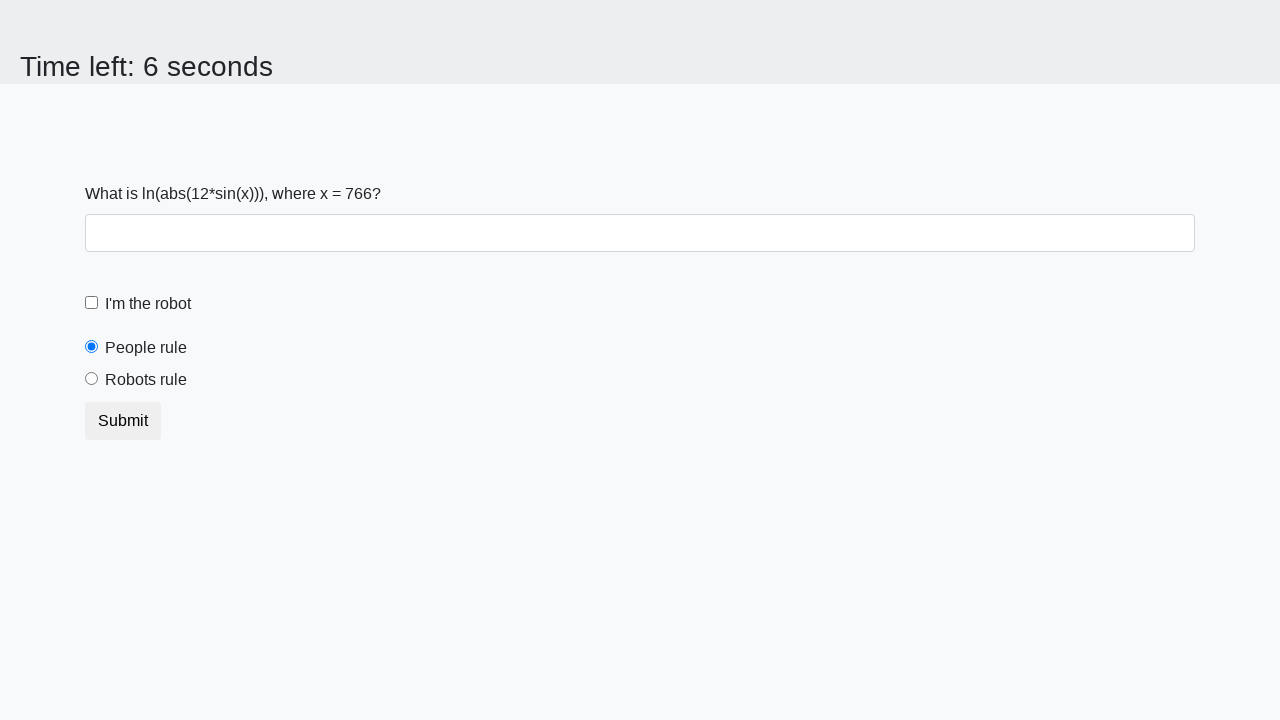

Waited for input value element to load
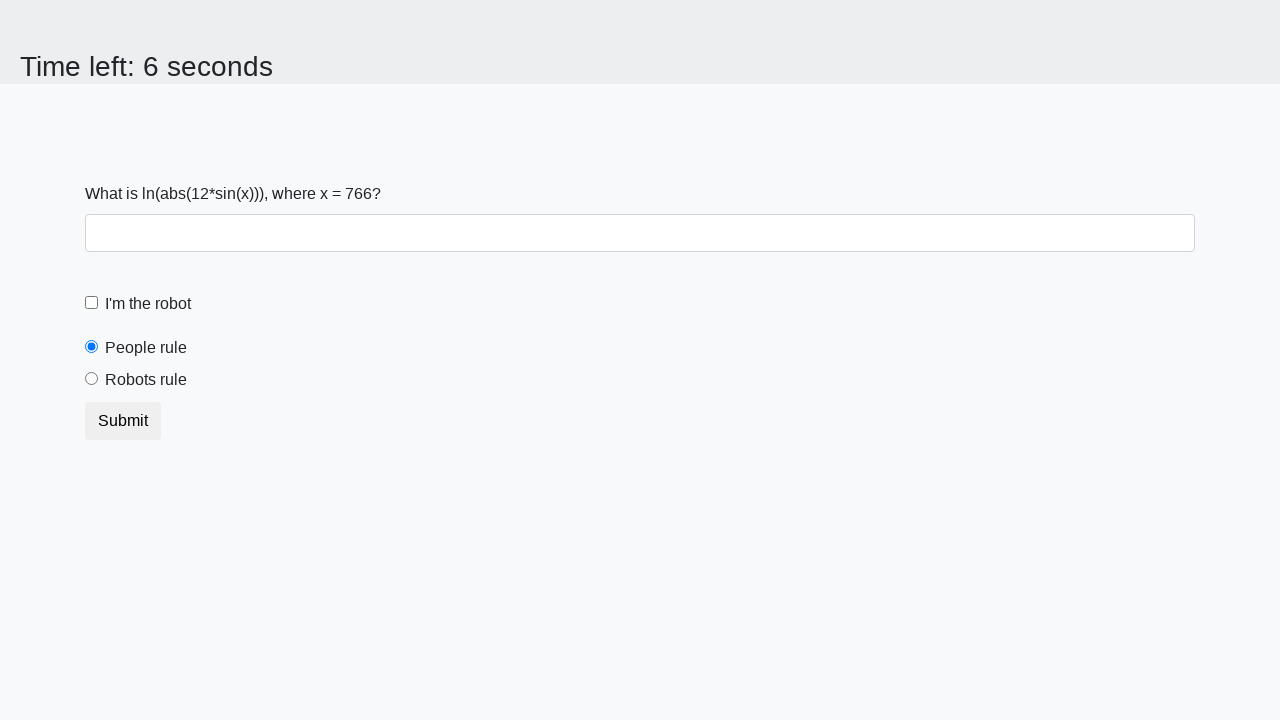

Located the input value element
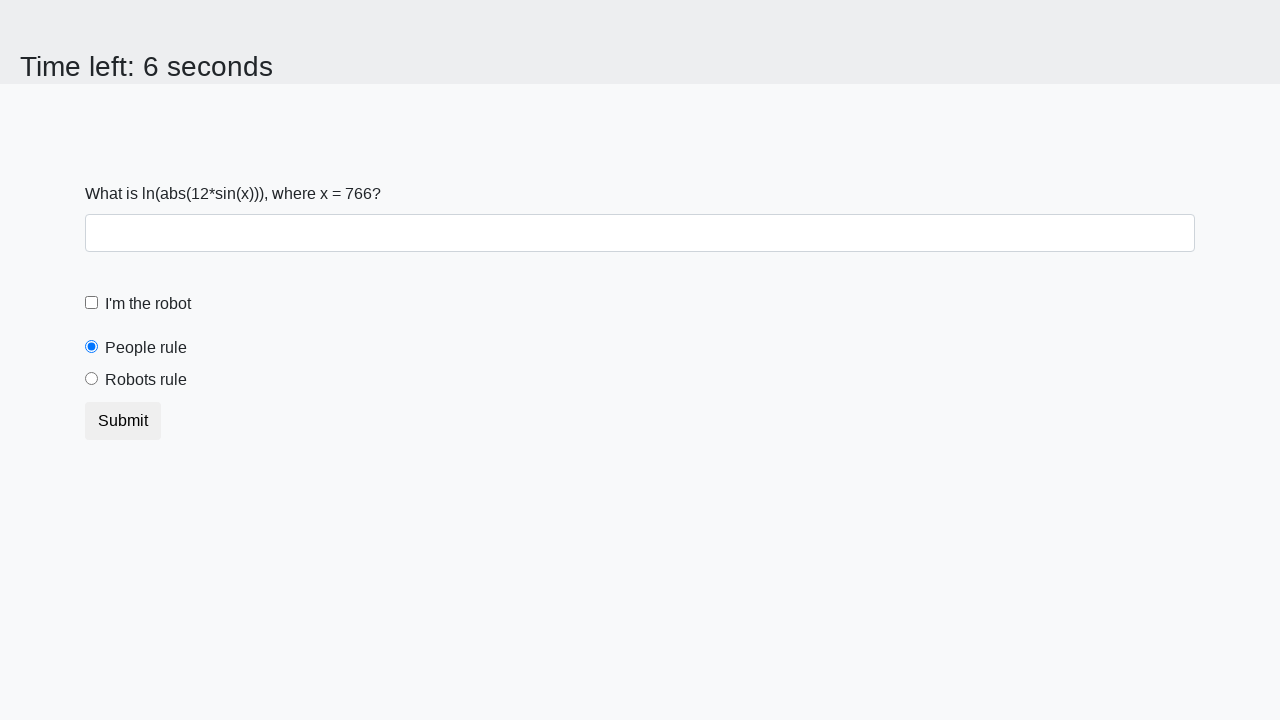

Read input value from element: 766
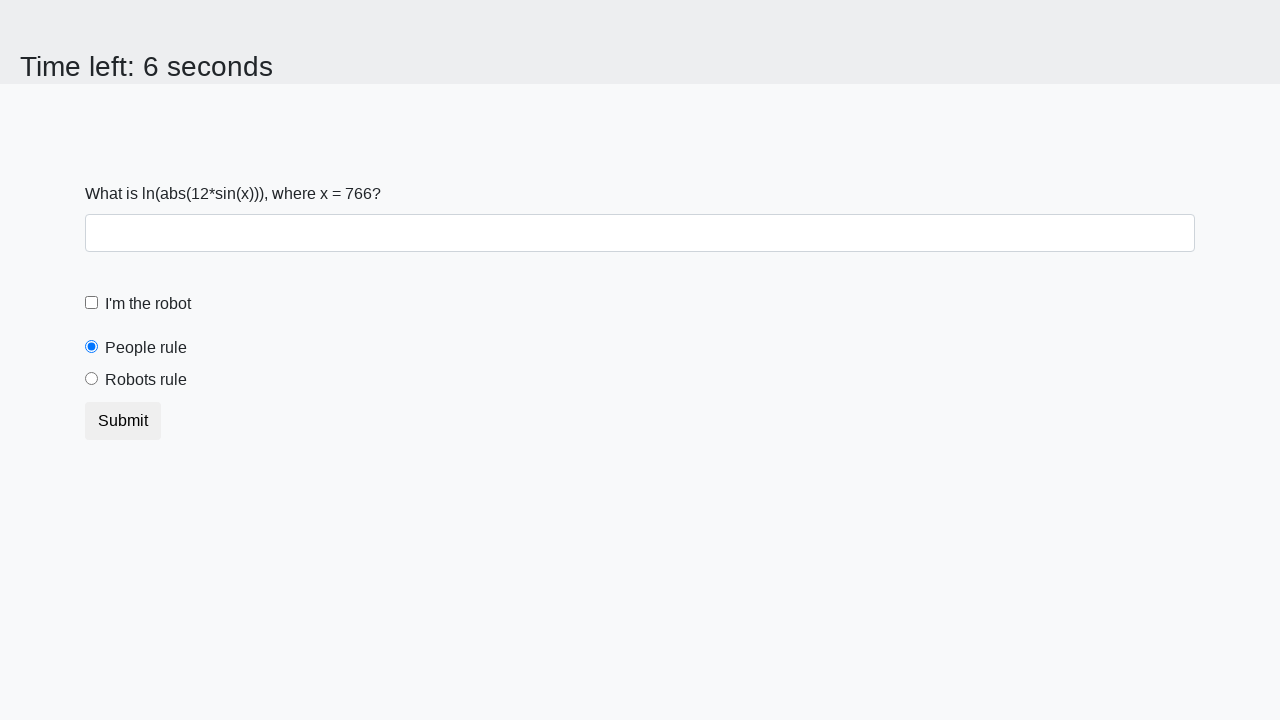

Calculated answer using logarithmic formula: 1.8338598045986783
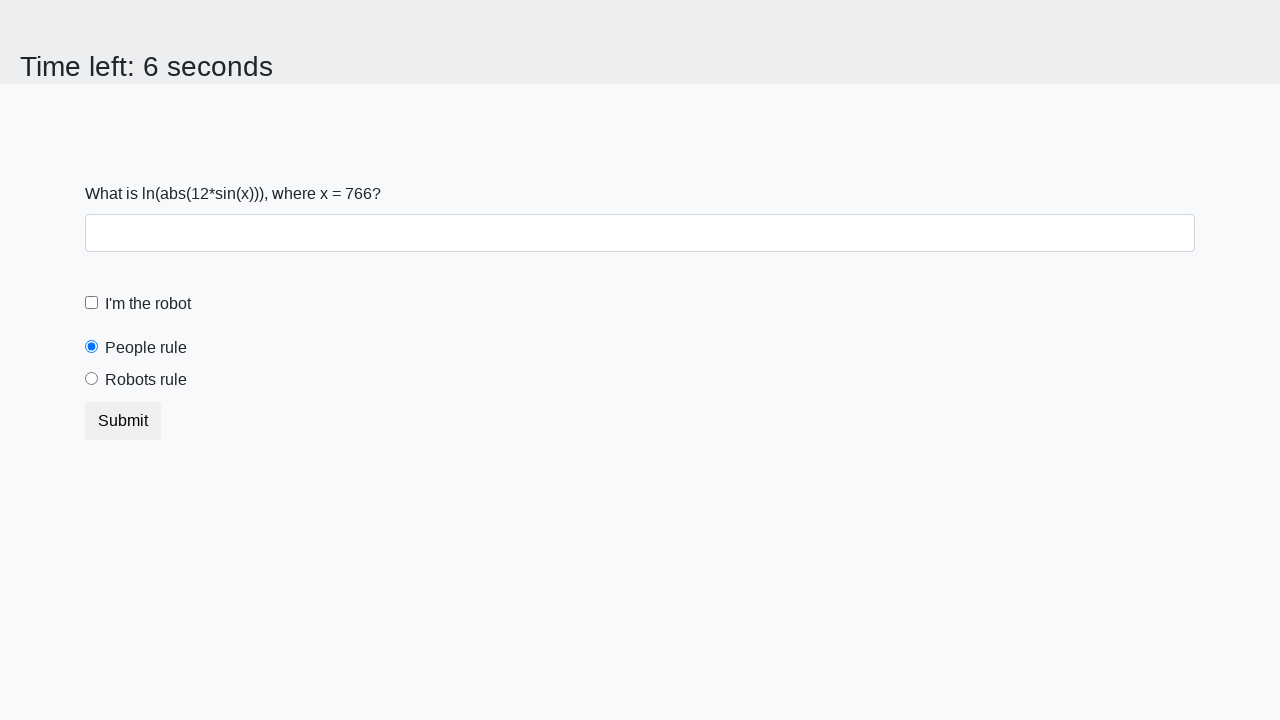

Filled answer field with calculated value: 1.8338598045986783 on #answer
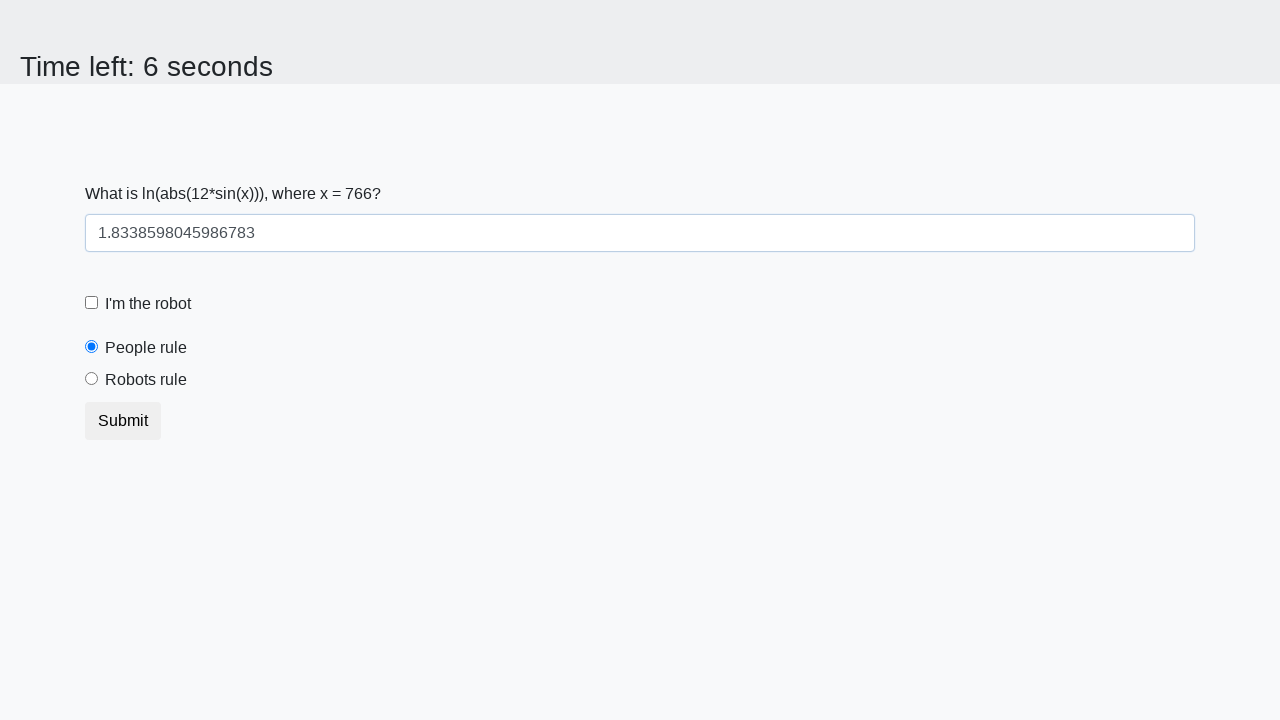

Checked the robot checkbox at (92, 303) on #robotCheckbox
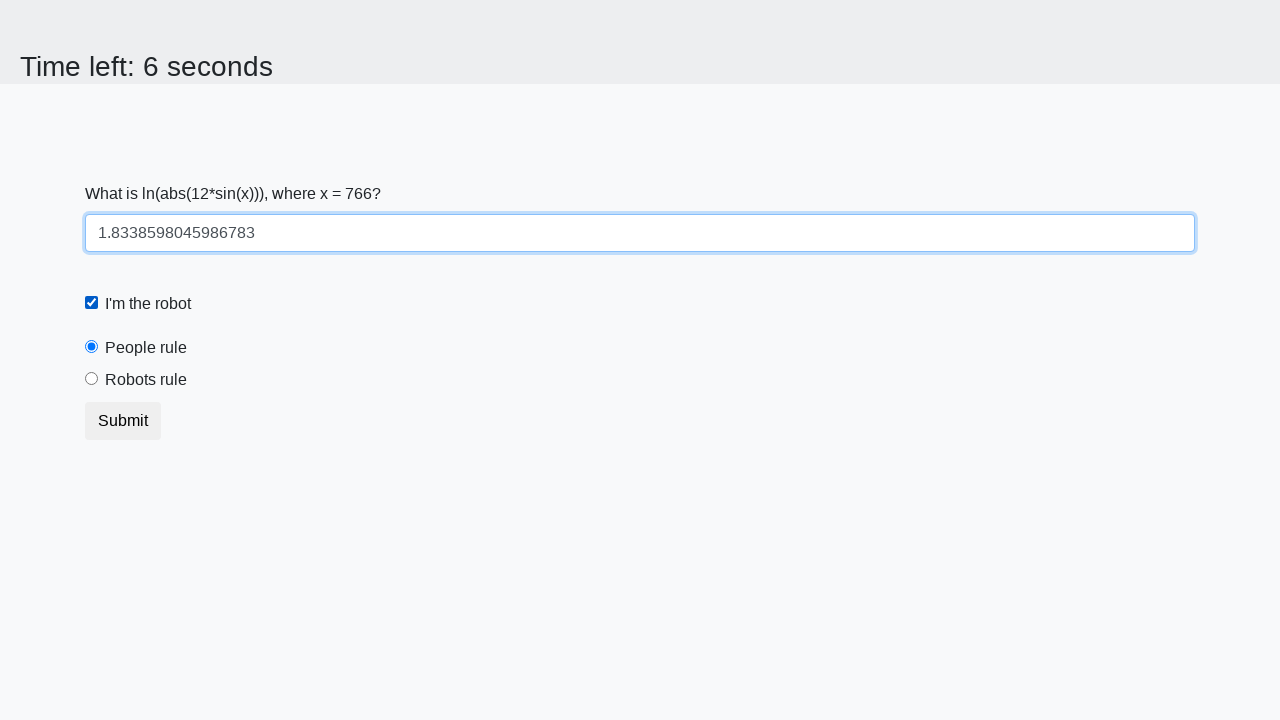

Checked the robots rule checkbox at (92, 379) on #robotsRule
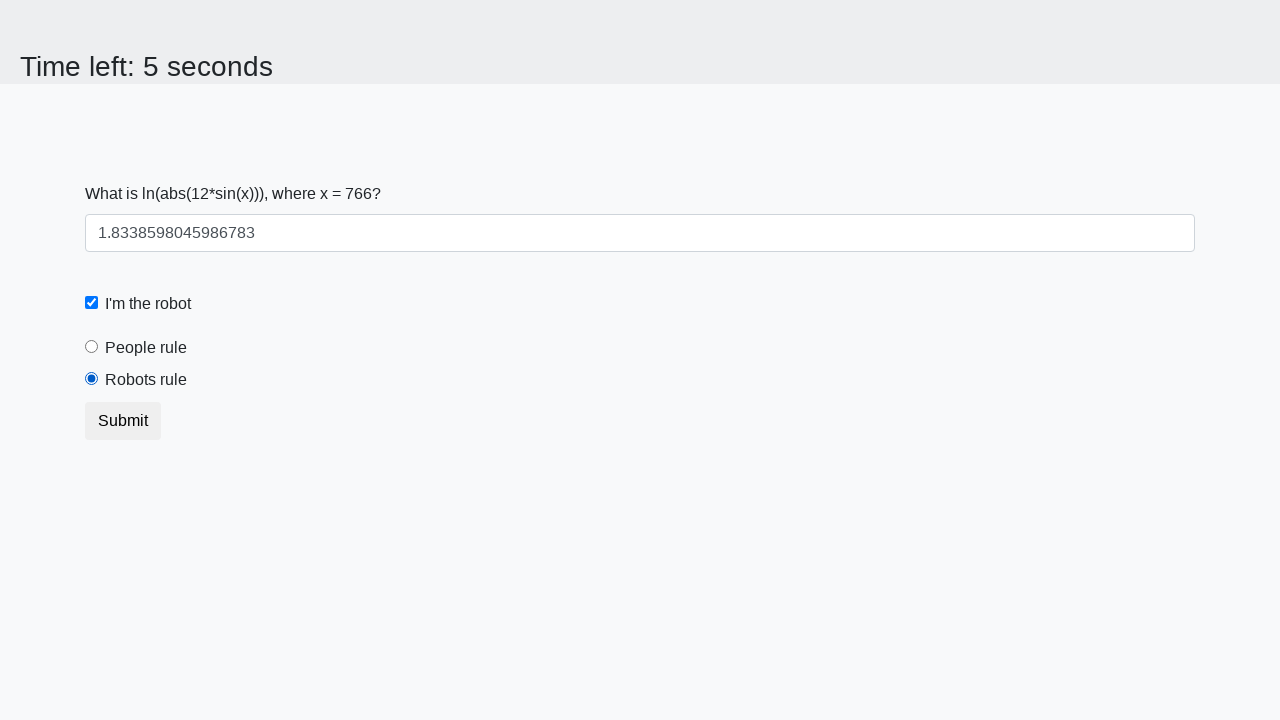

Submitted the form at (123, 421) on button.btn
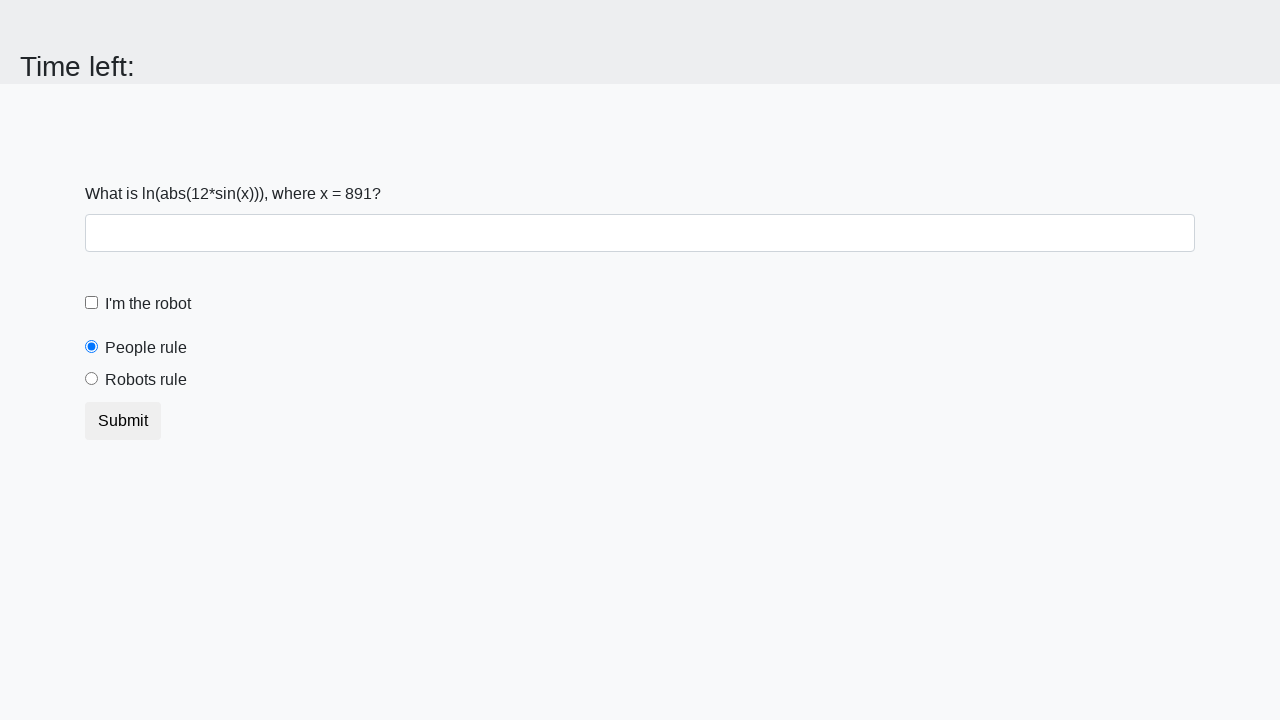

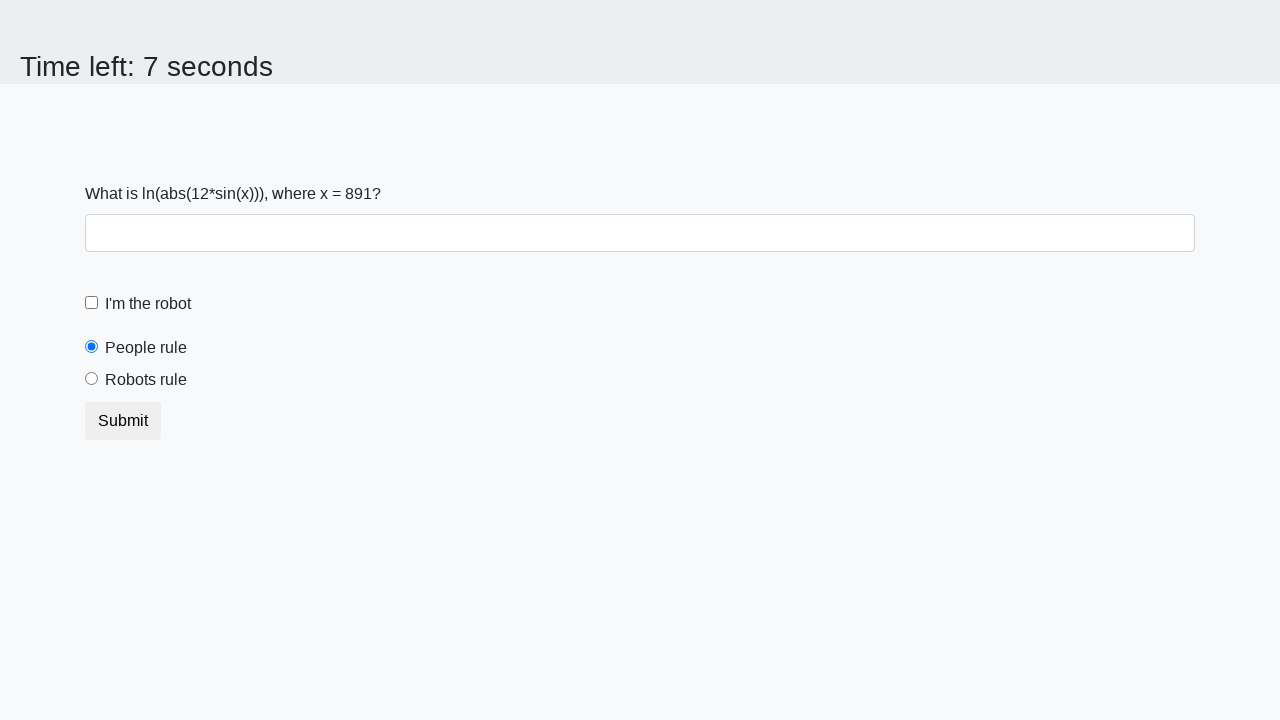